Tests table sorting on the second table (with helpful markup) by clicking the Due column header using class-based selectors

Starting URL: http://the-internet.herokuapp.com/tables

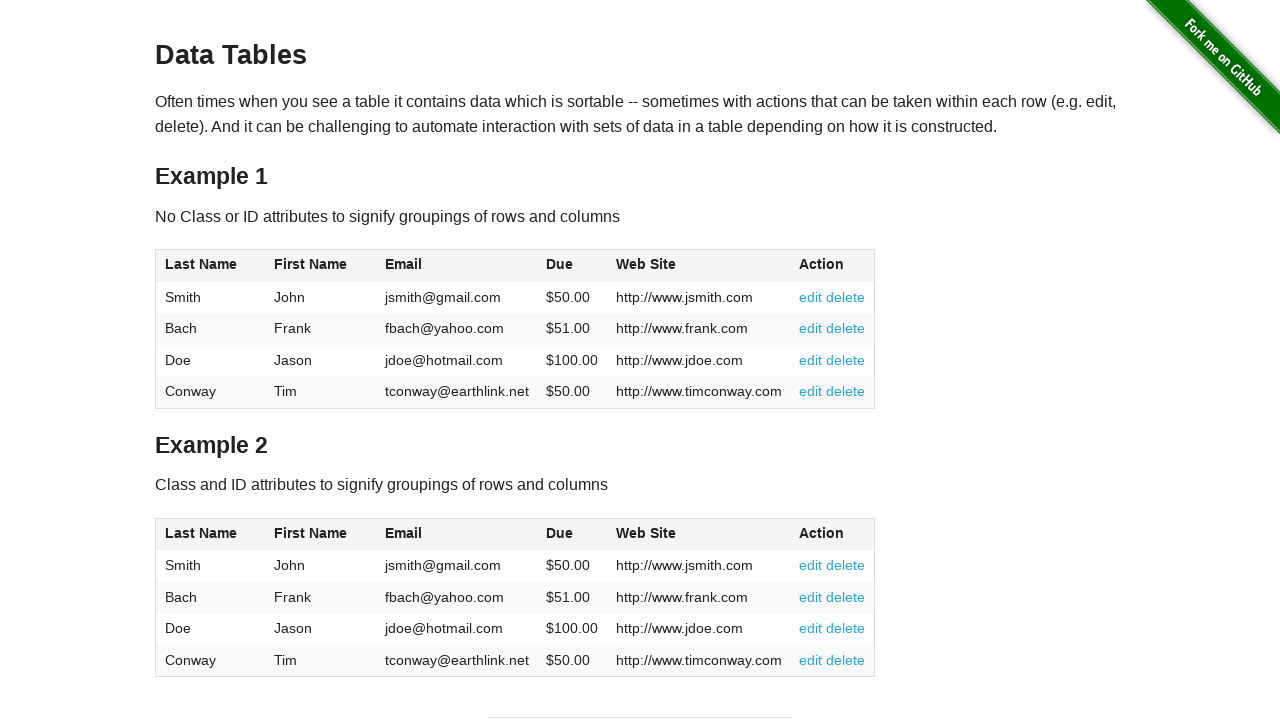

Clicked Due column header on second table to sort at (560, 533) on #table2 thead .dues
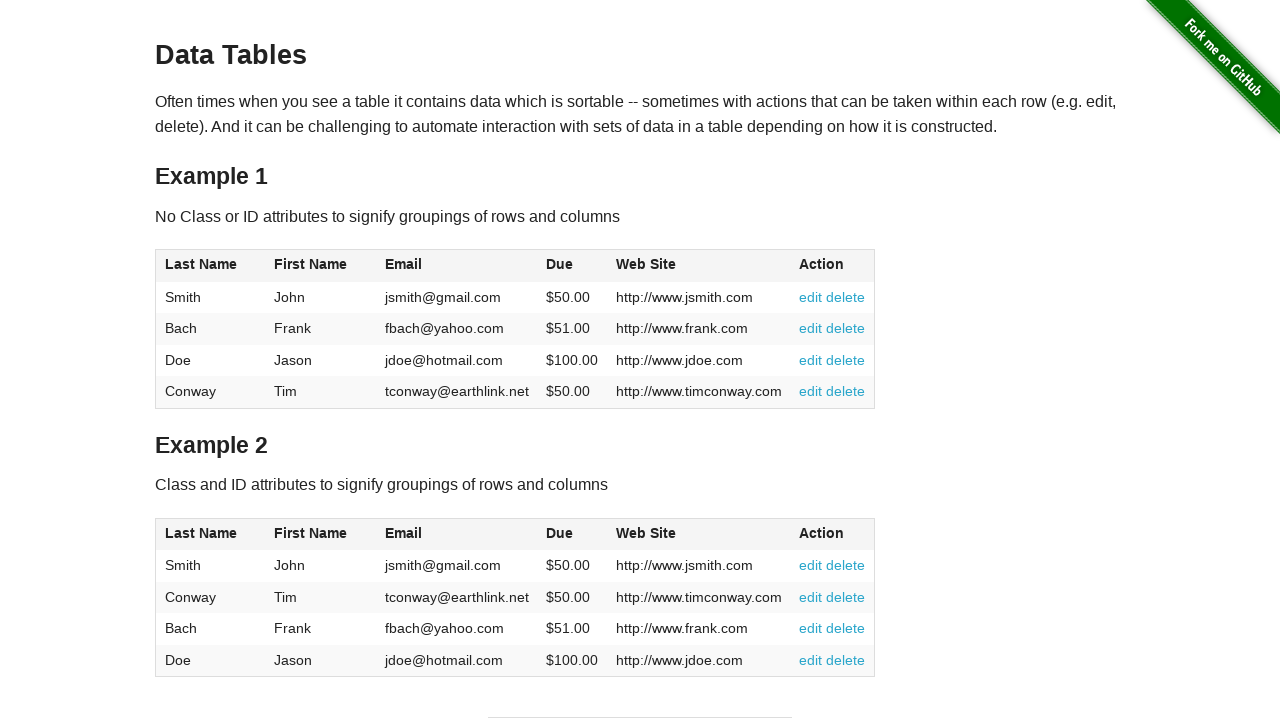

Table sorted and Due column cells are visible in second table
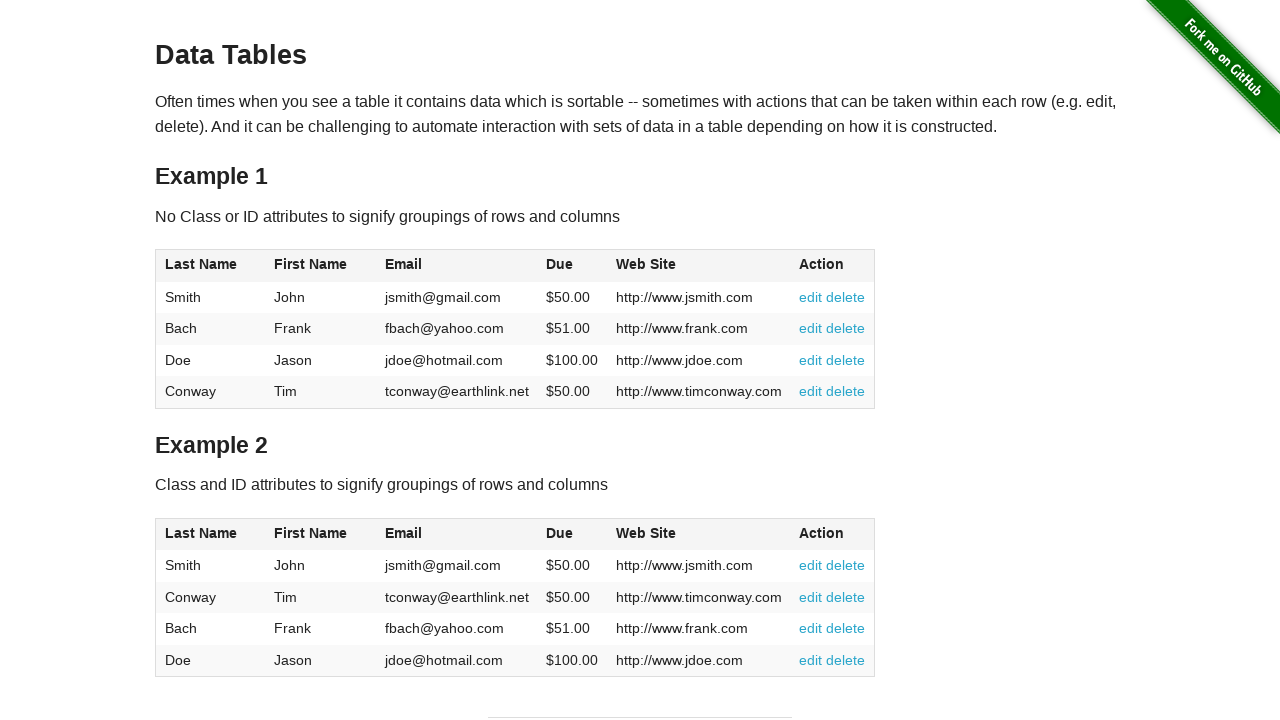

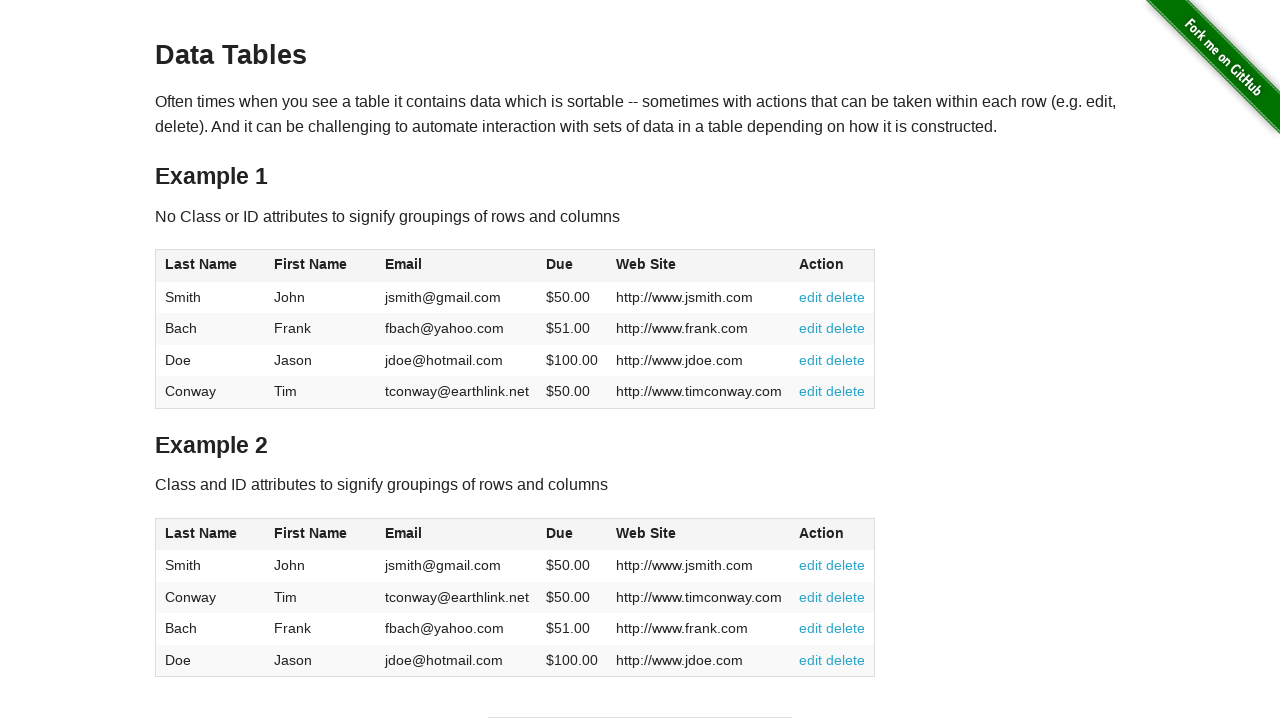